Tests that toggling the theme does not reset the calculator input - entered value should persist after theme change.

Starting URL: https://hradiladam.github.io/calculator/

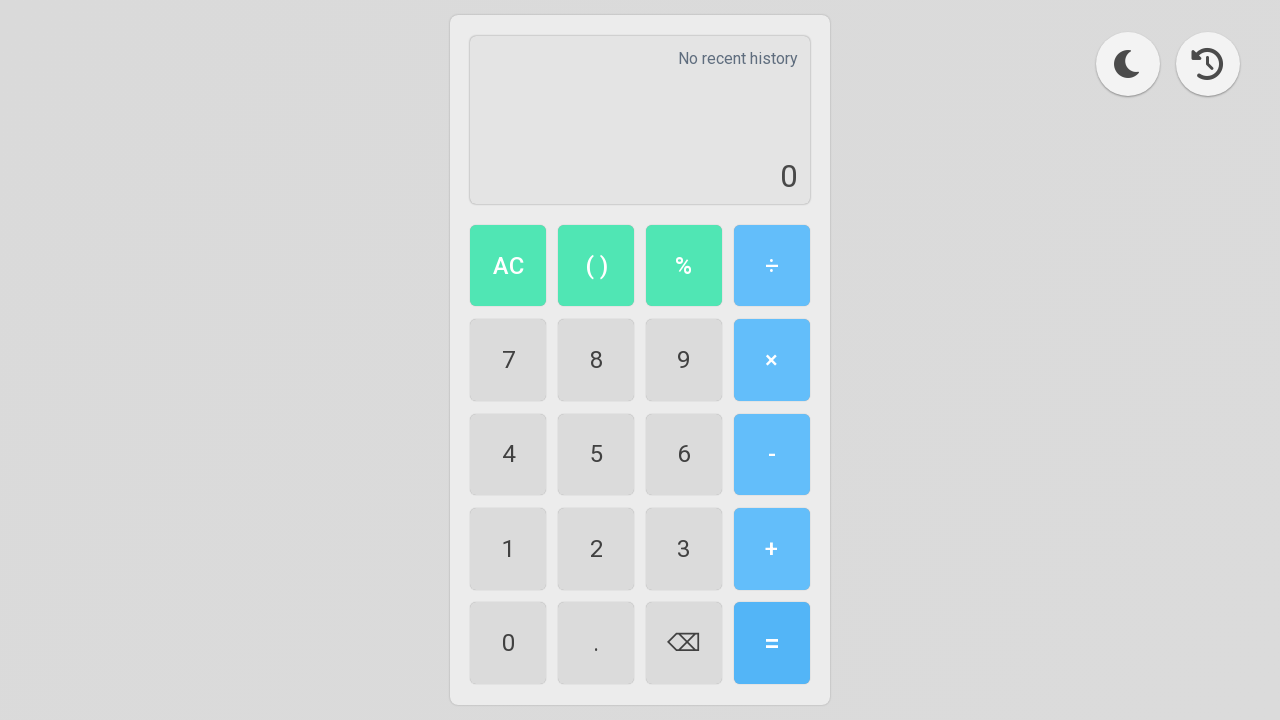

Clicked button '1' on calculator at (508, 549) on button:has-text('1'), [data-value='1'], .btn-1
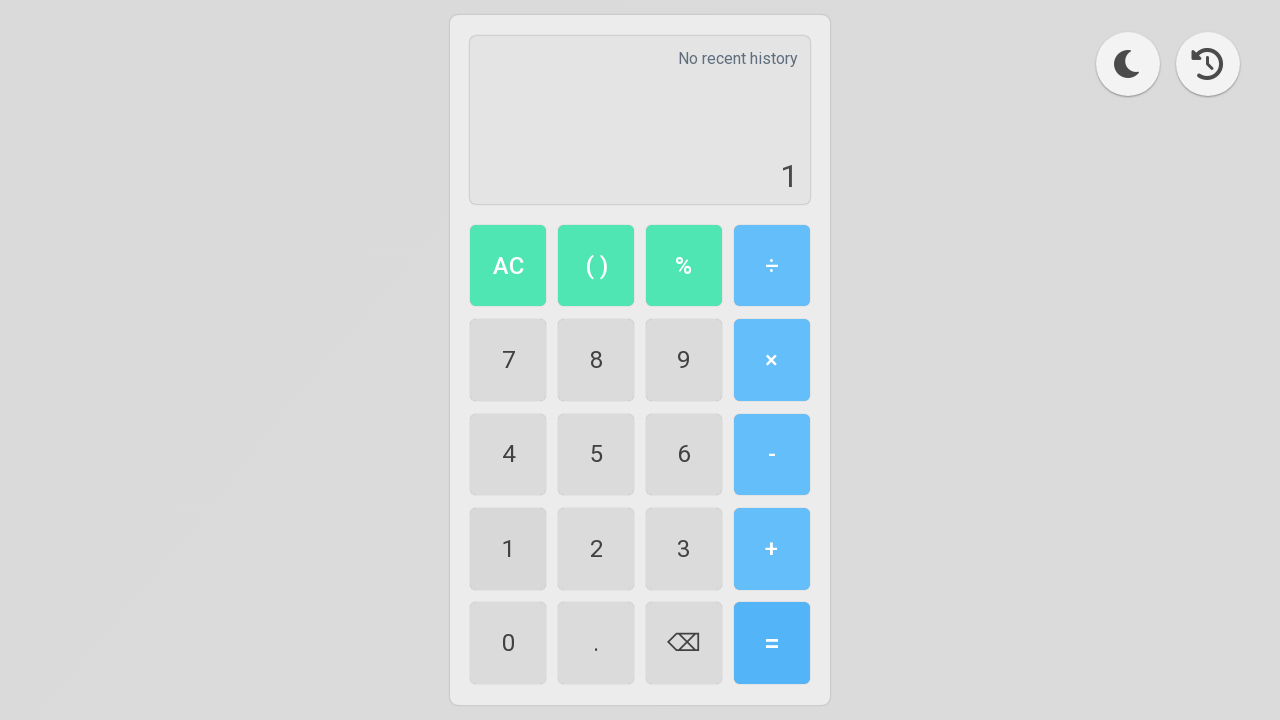

Located calculator display element
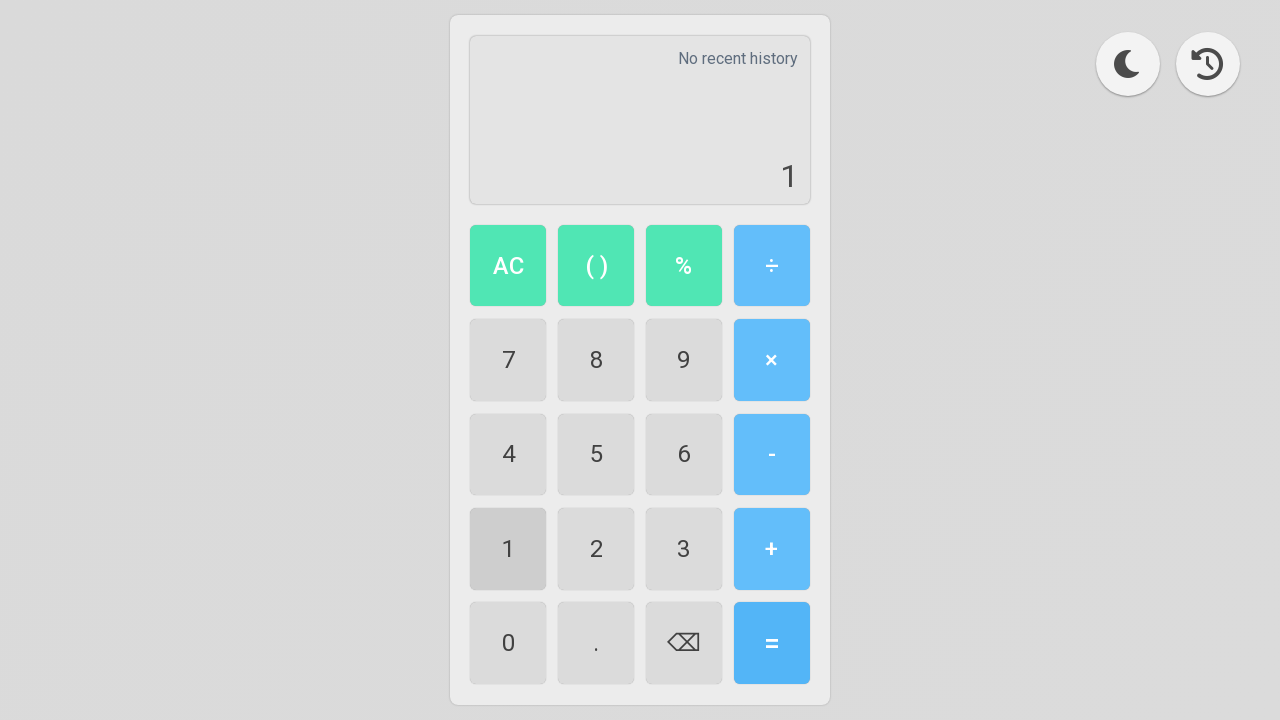

Retrieved display text
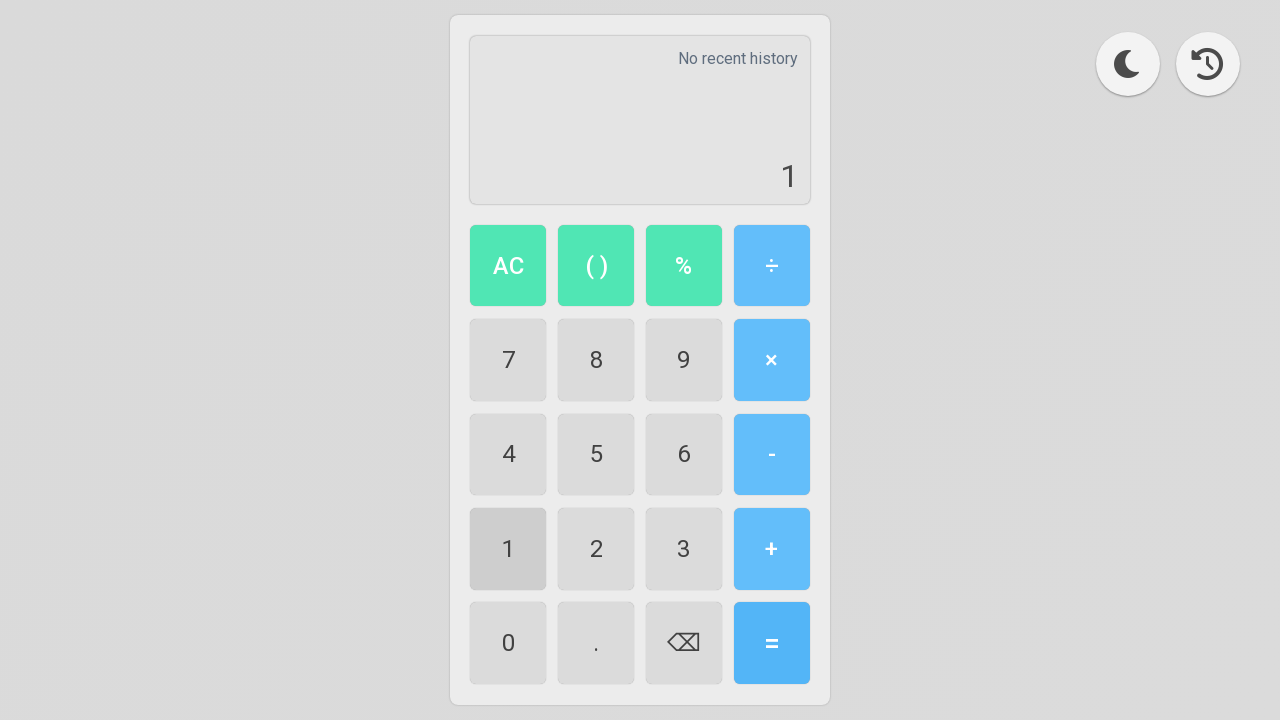

Asserted that display shows '1'
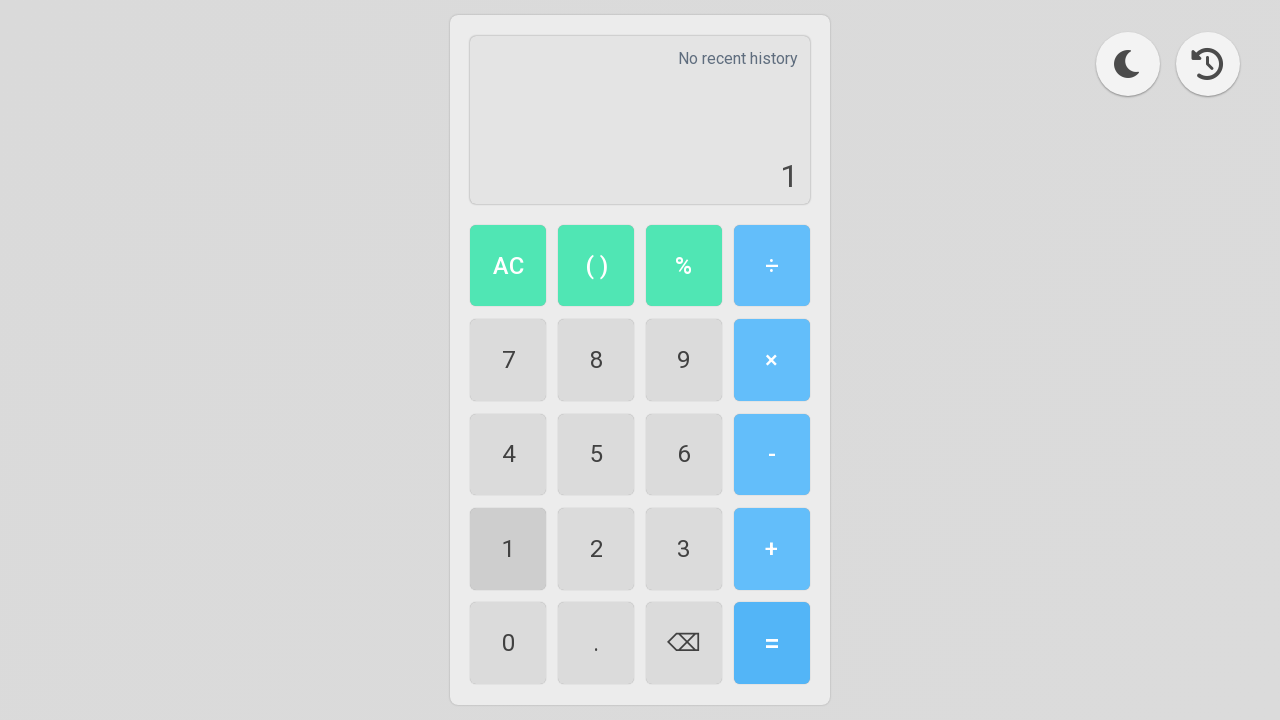

Clicked theme toggle button at (1128, 64) on [data-testid='theme-toggle'], .theme-toggle, #theme-toggle, button:has(.fa-moon)
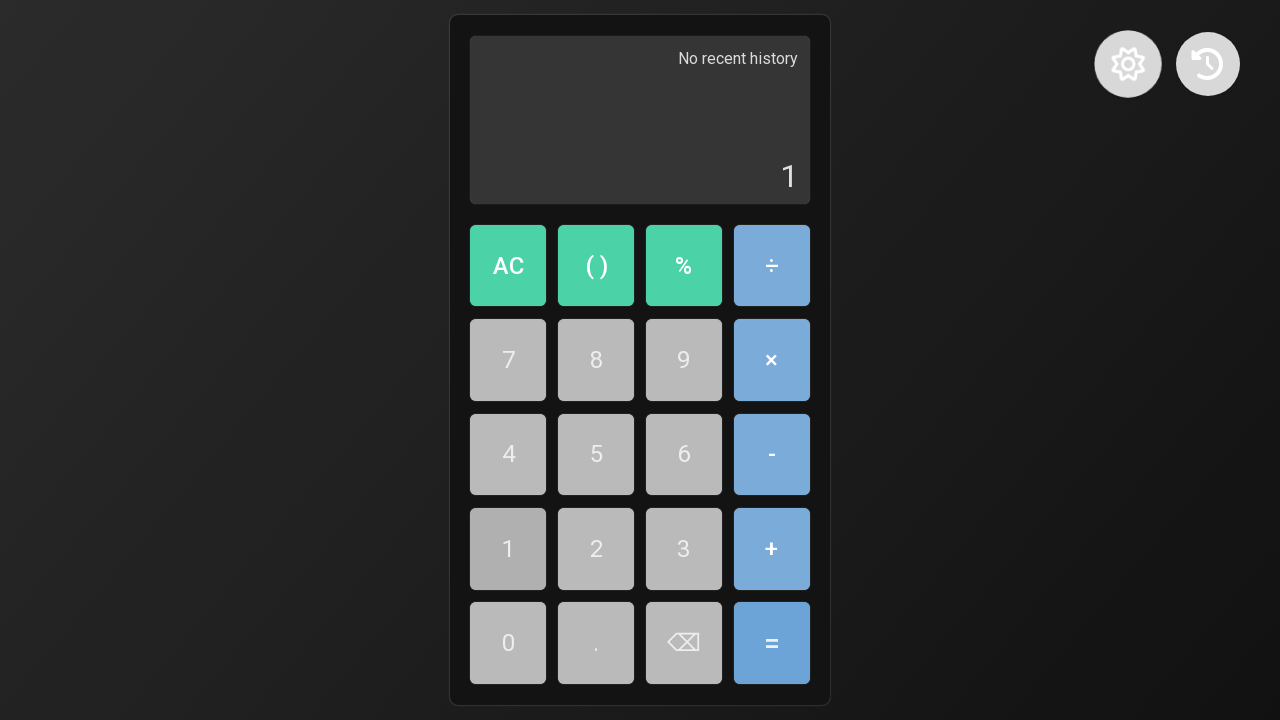

Retrieved display text after theme toggle
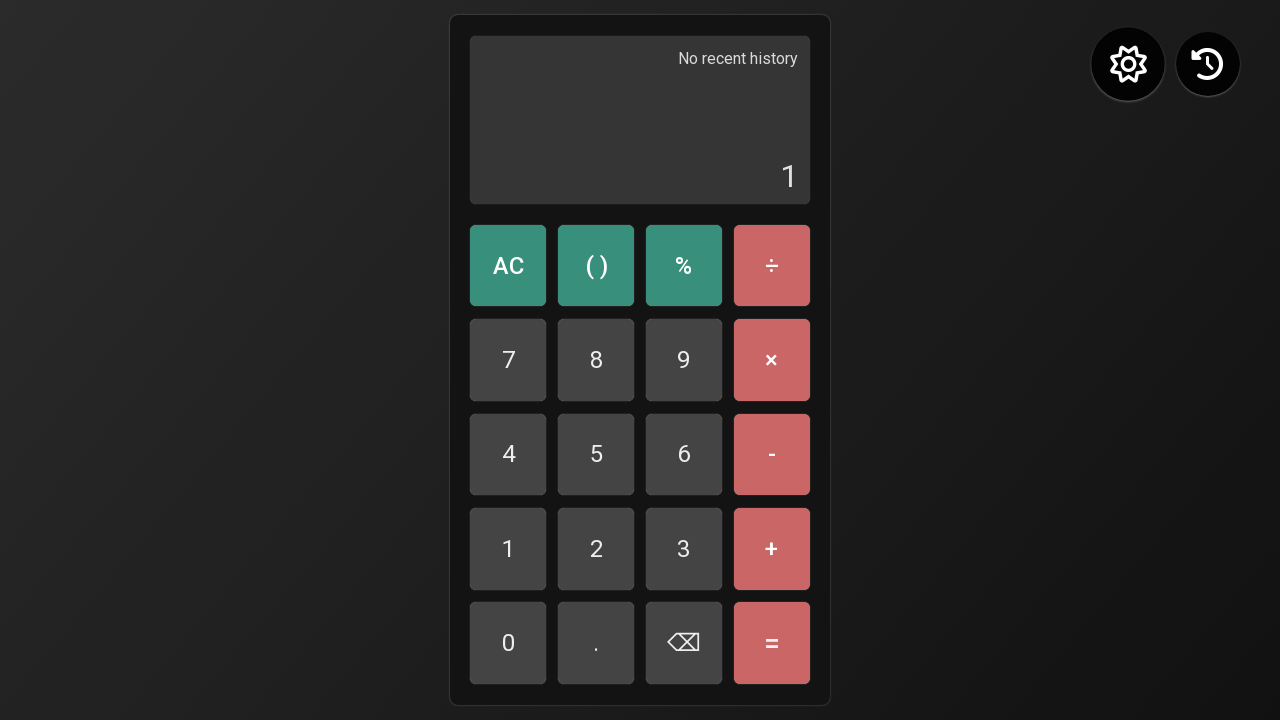

Asserted that display still shows '1' after theme change
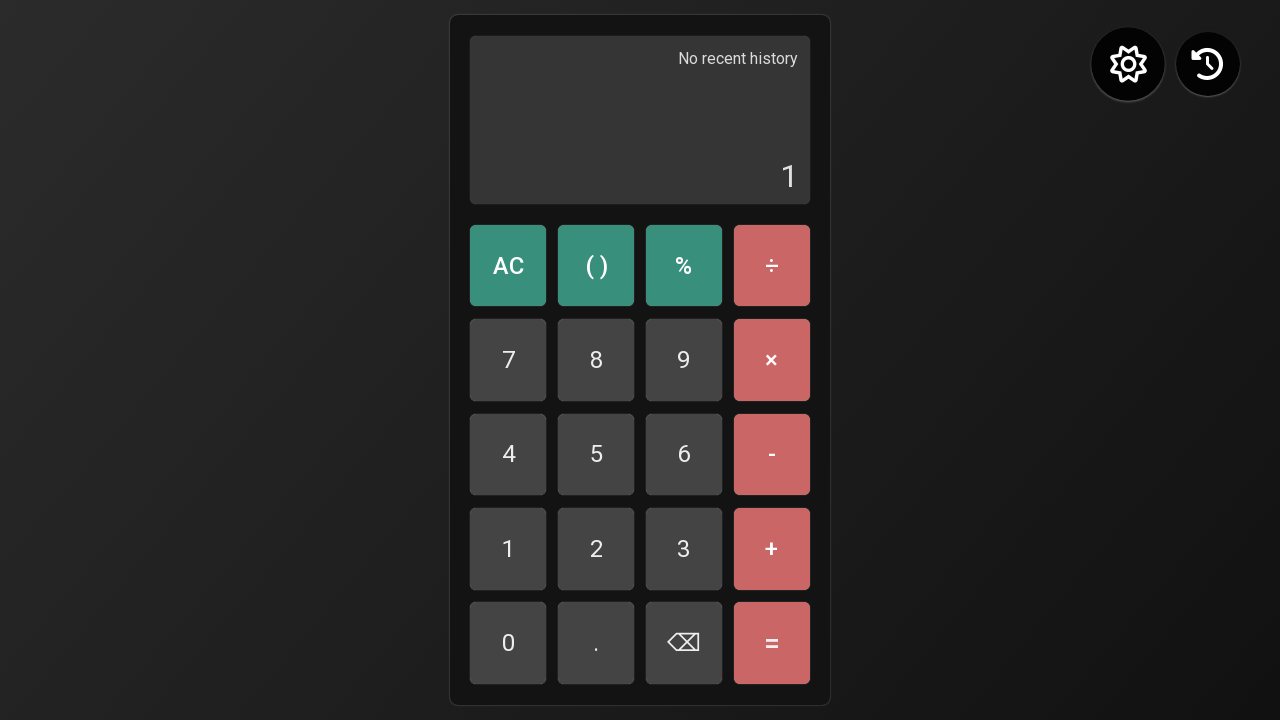

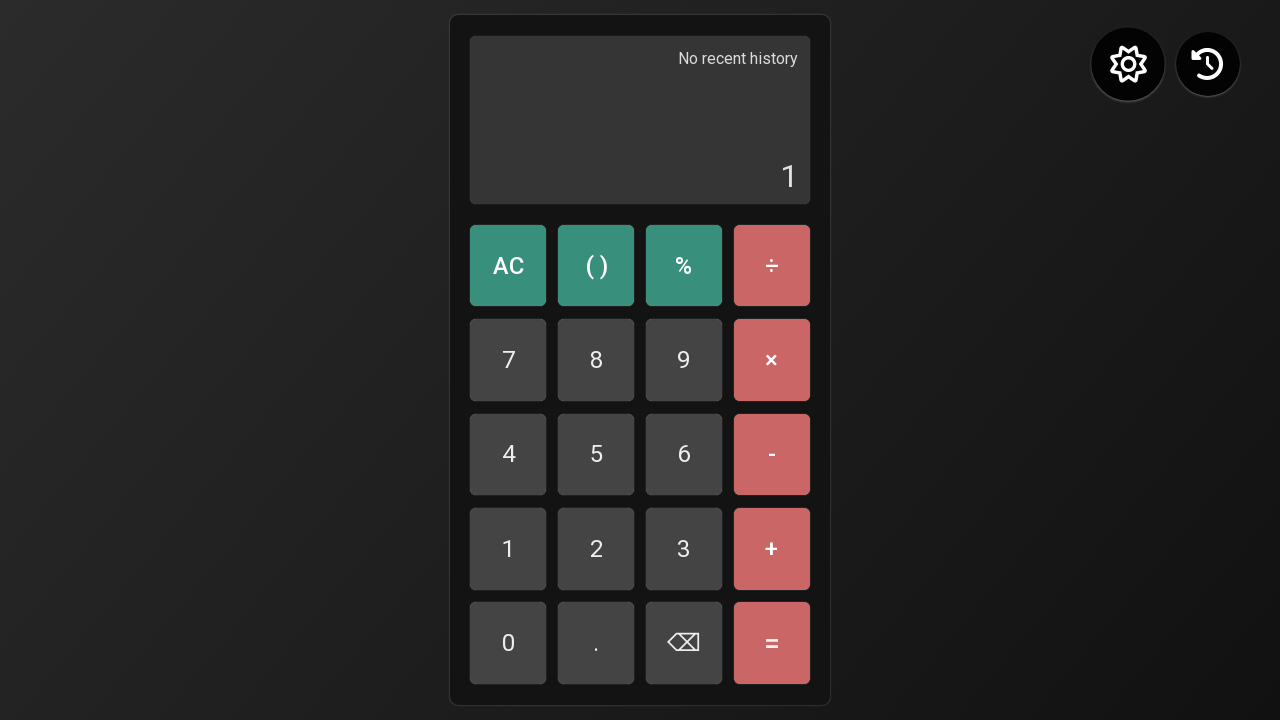